Tests JavaScript information alert by clicking a button to trigger an alert, accepting it, and verifying the success message is displayed.

Starting URL: http://practice.cydeo.com/javascript_alerts

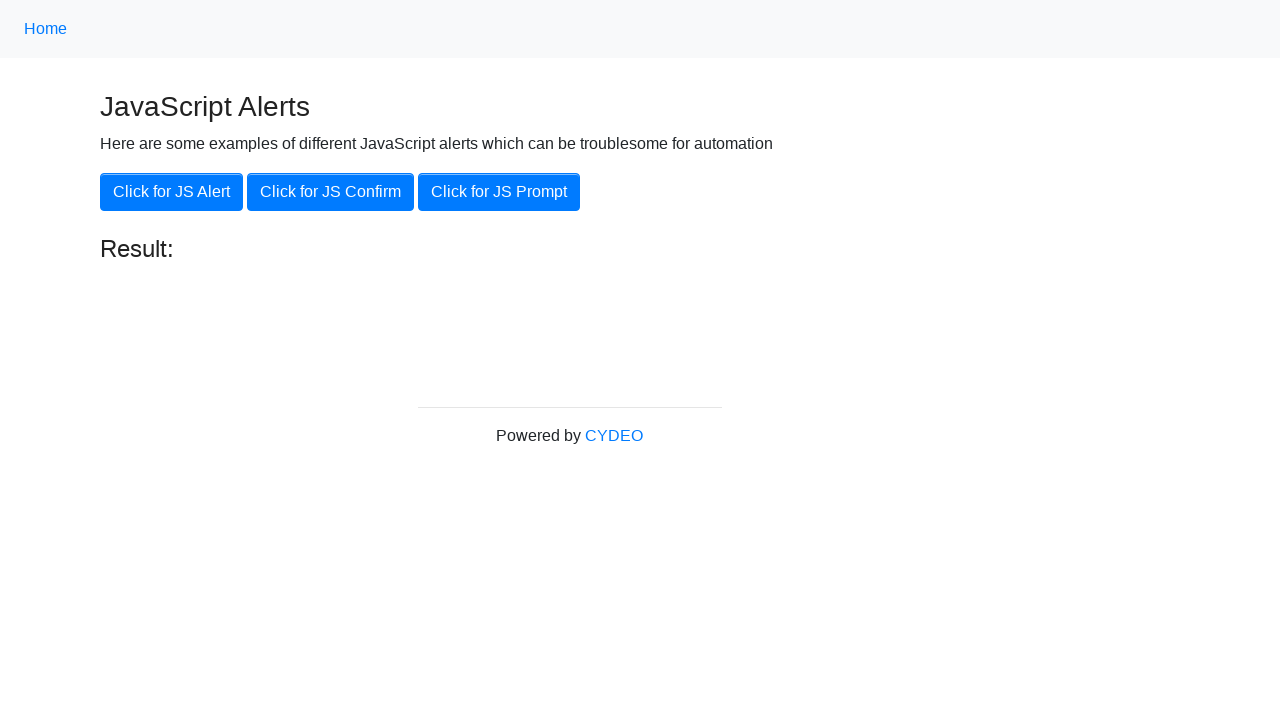

Clicked 'Click for JS Alert' button to trigger JavaScript alert at (172, 192) on xpath=//button[.='Click for JS Alert']
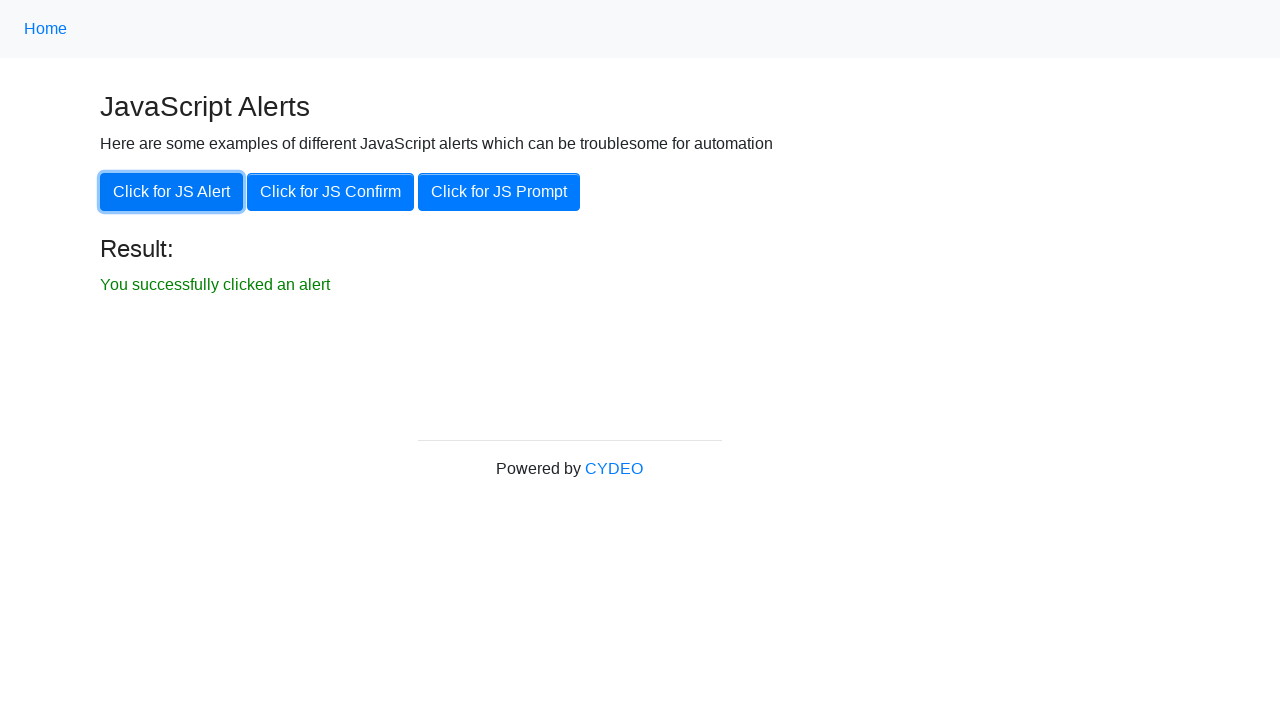

Set up dialog handler to accept alerts
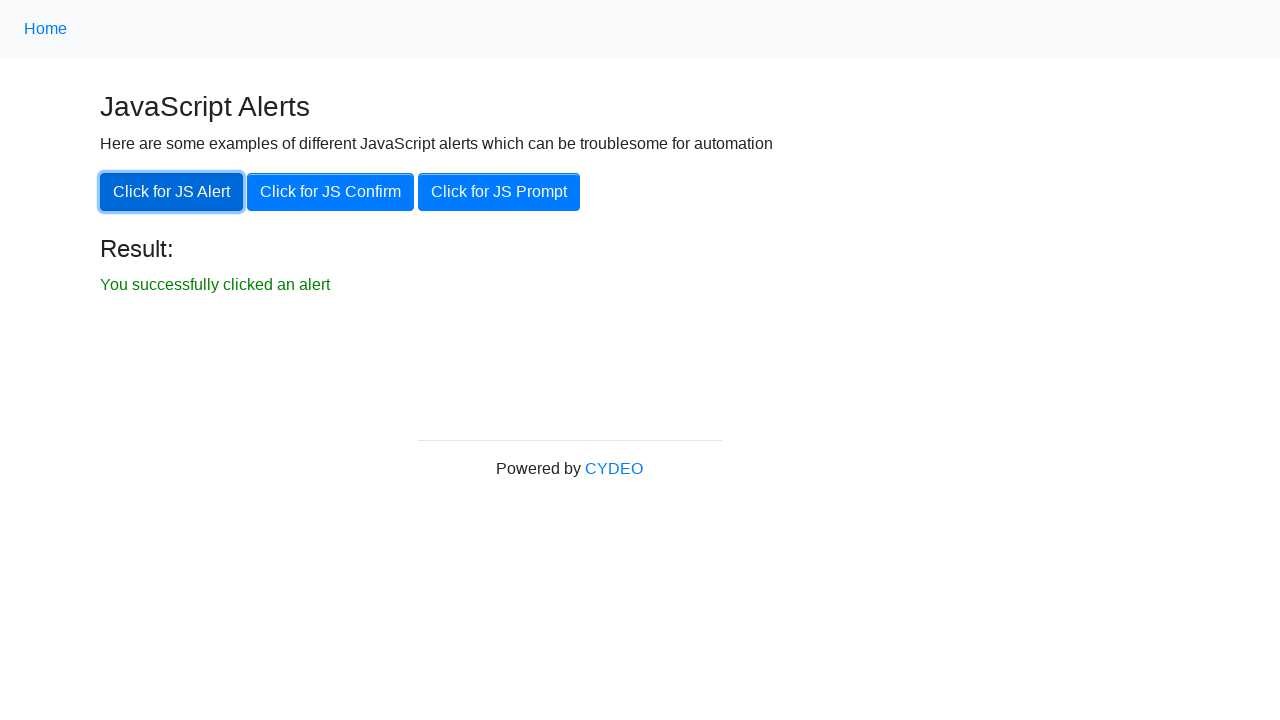

Located result text element
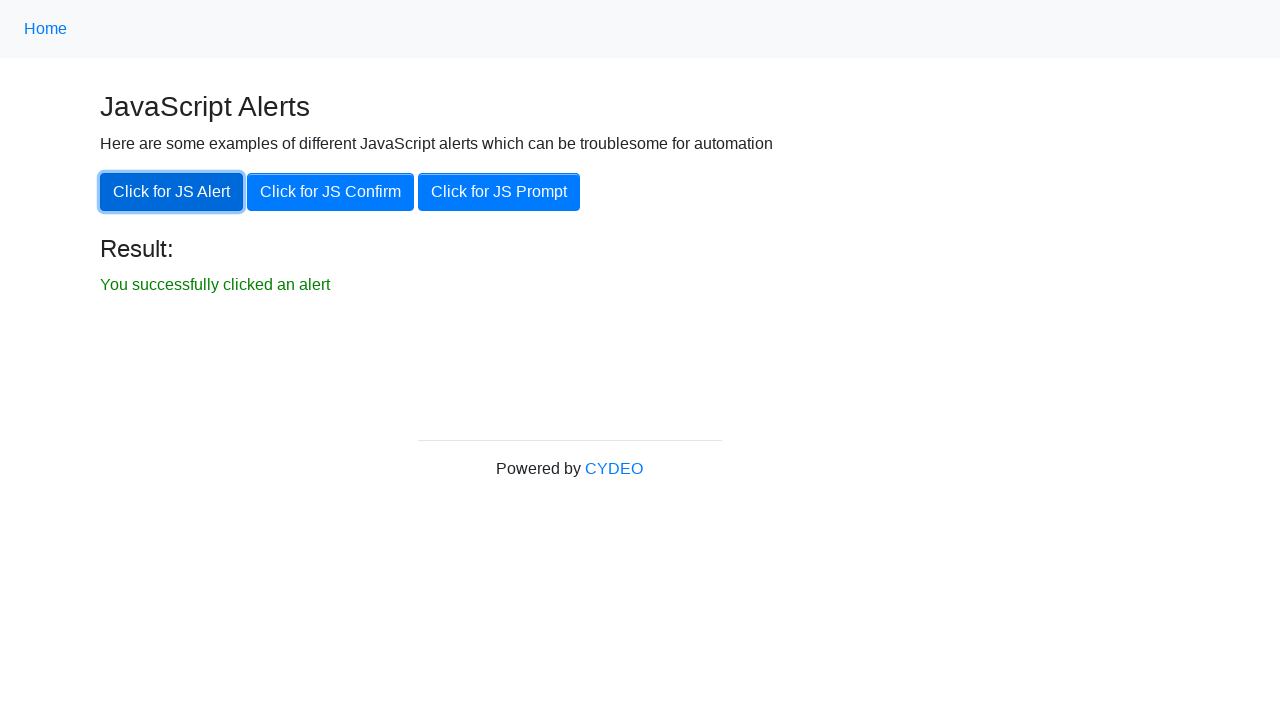

Waited for result text to become visible
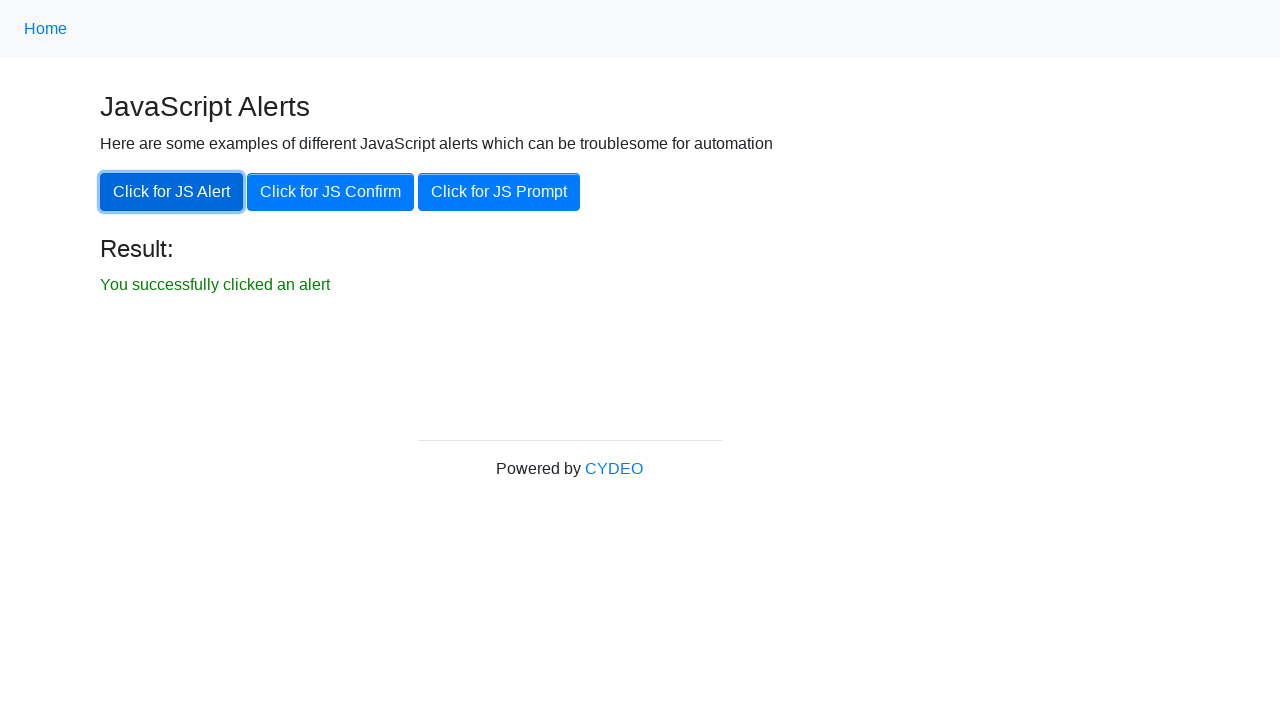

Verified success message displays 'You successfully clicked an alert'
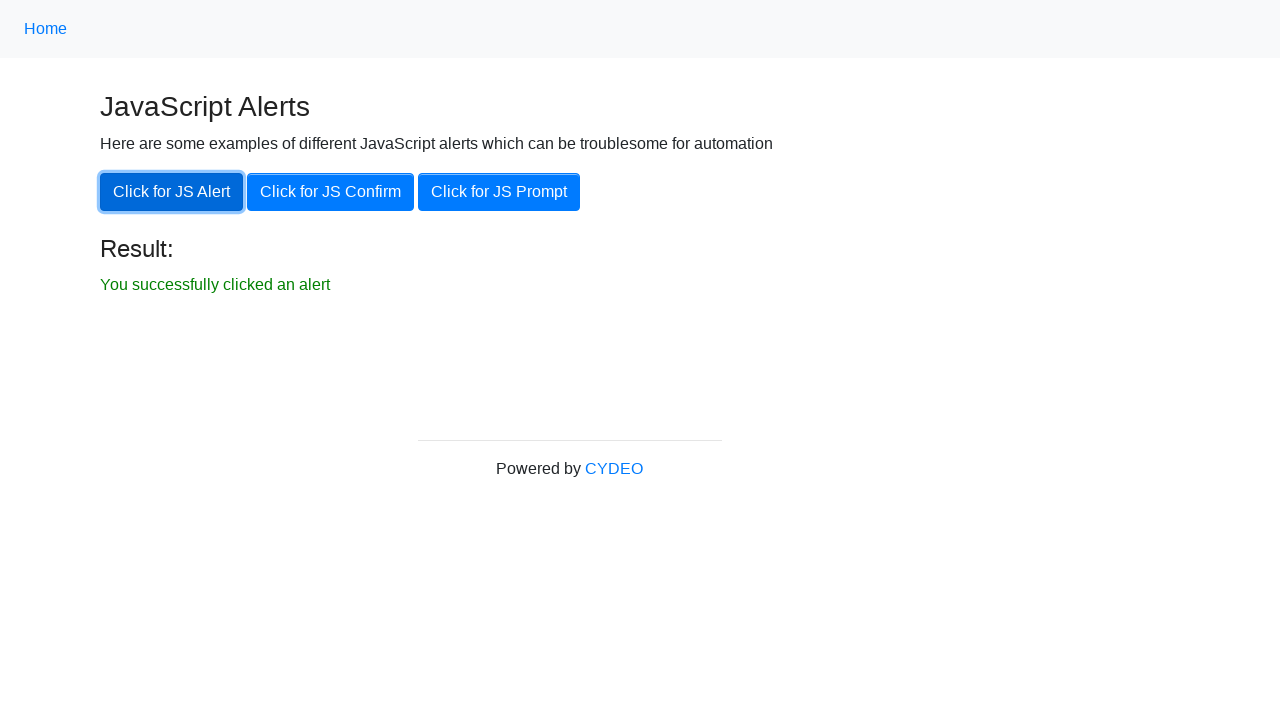

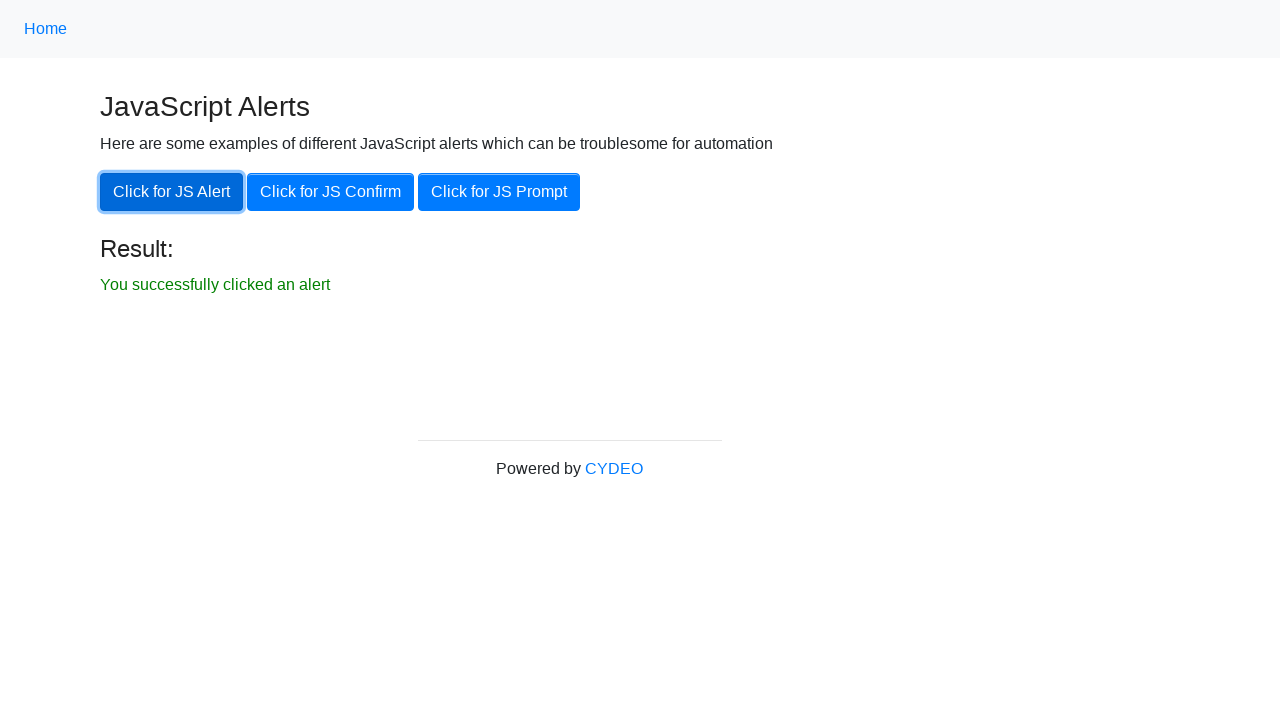